Fills out a complete form with personal information including name, job title, education level, gender, and date, then submits the form

Starting URL: http://formy-project.herokuapp.com/form

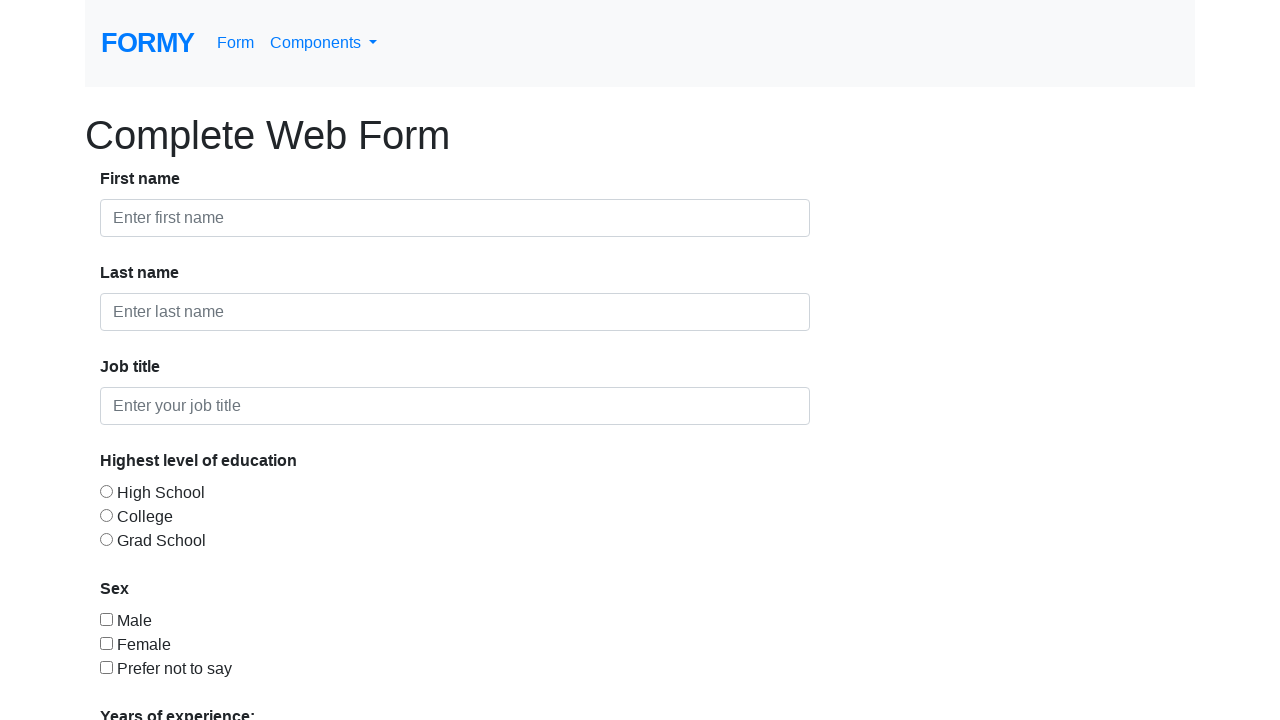

Filled first name field with 'Mahendra' on input#first-name
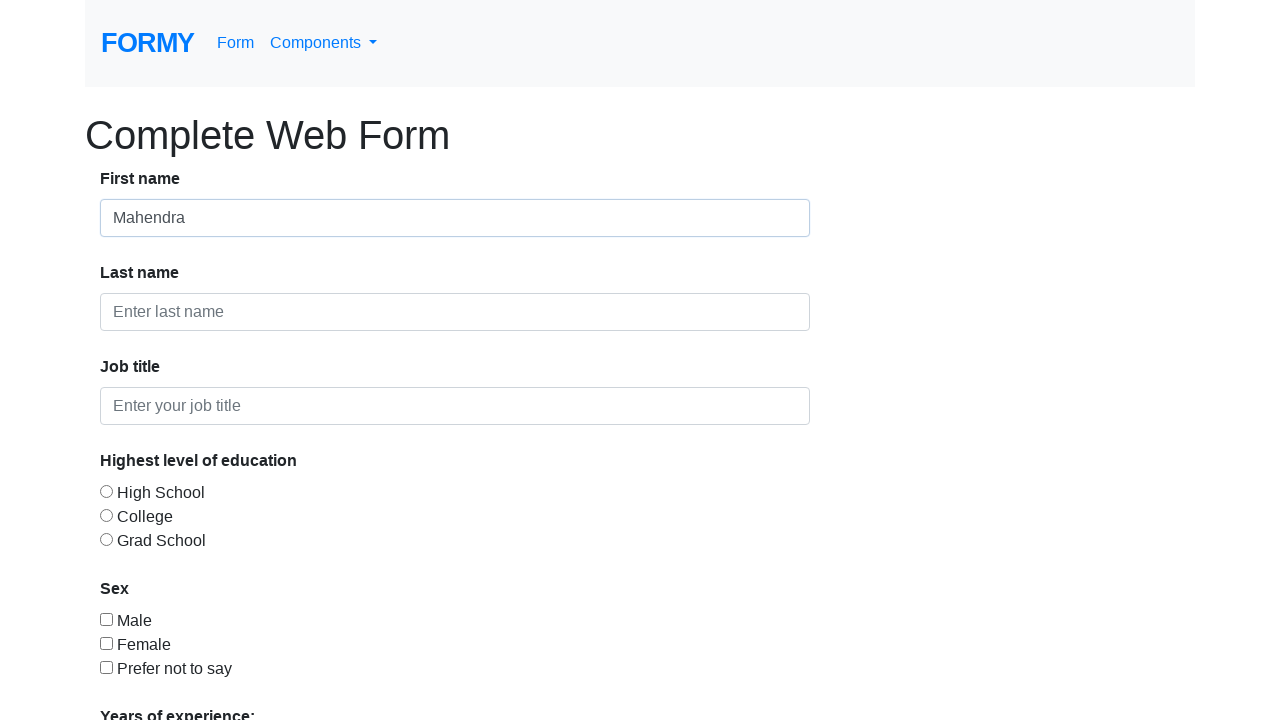

Filled last name field with 'Mane' on input#last-name
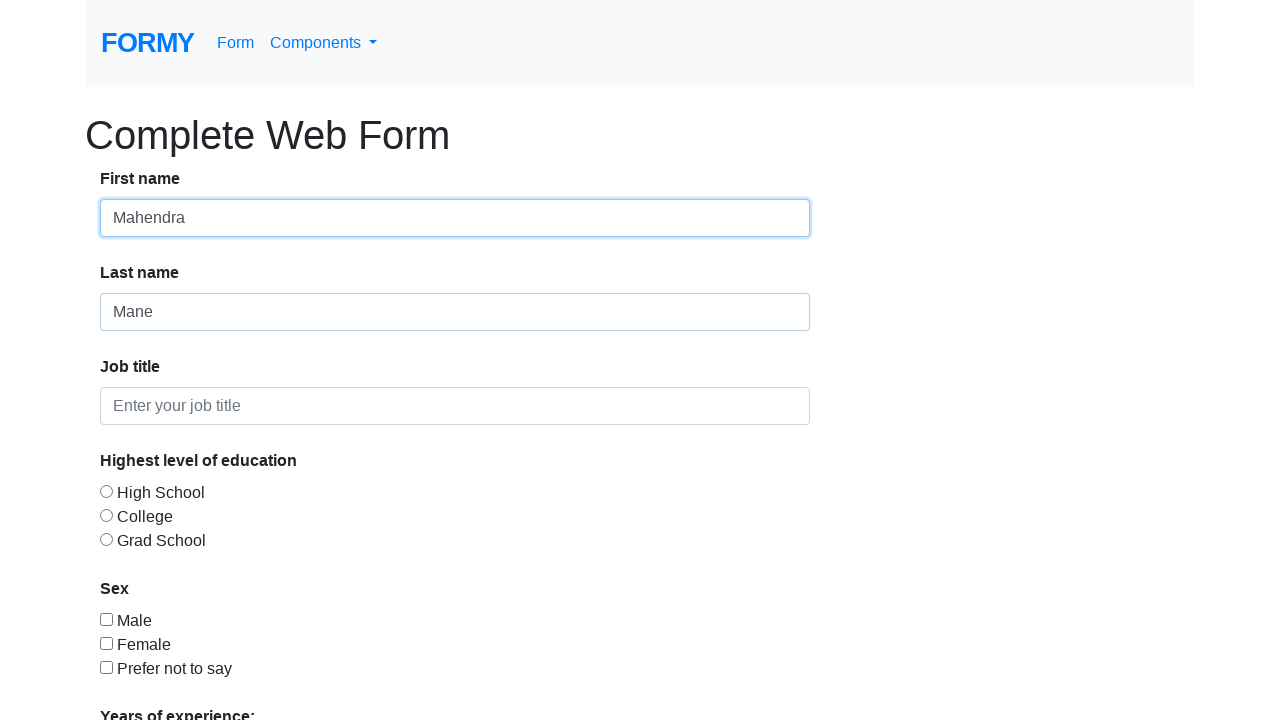

Filled job title field with 'Automation Engg' on input#job-title
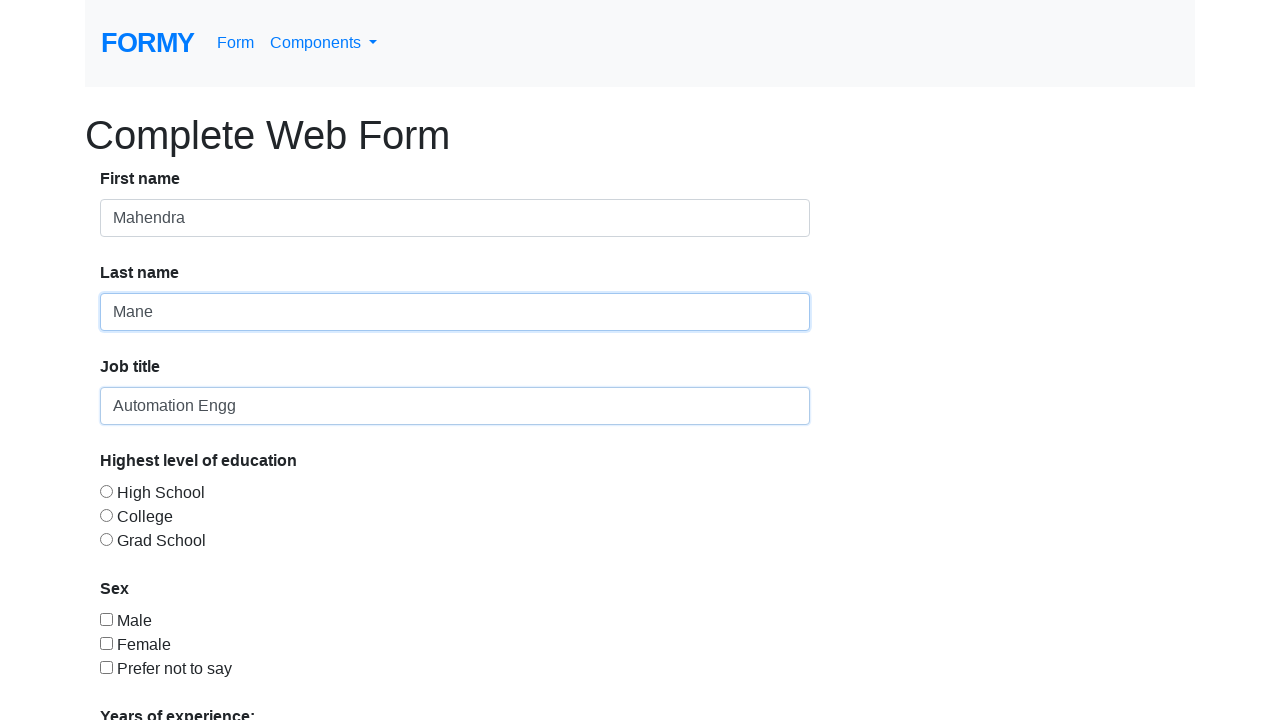

Selected College education level at (106, 515) on input#radio-button-2
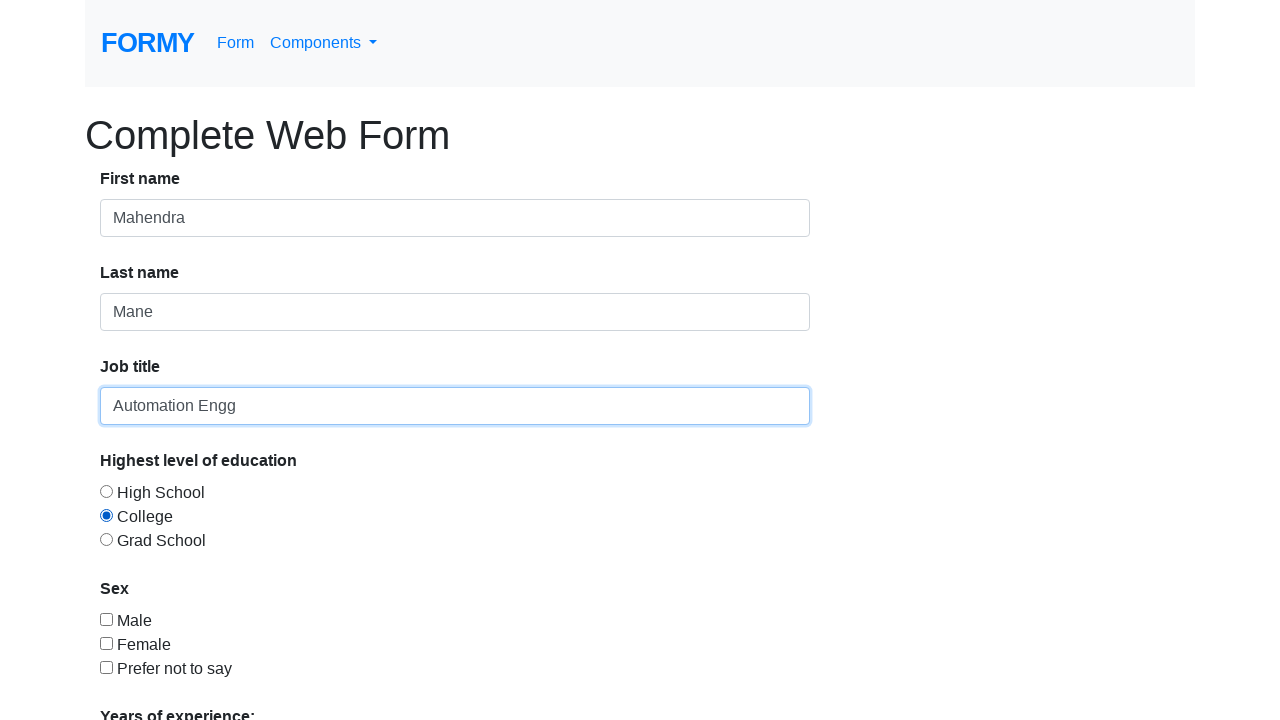

Selected Female gender checkbox at (106, 643) on input#checkbox-2
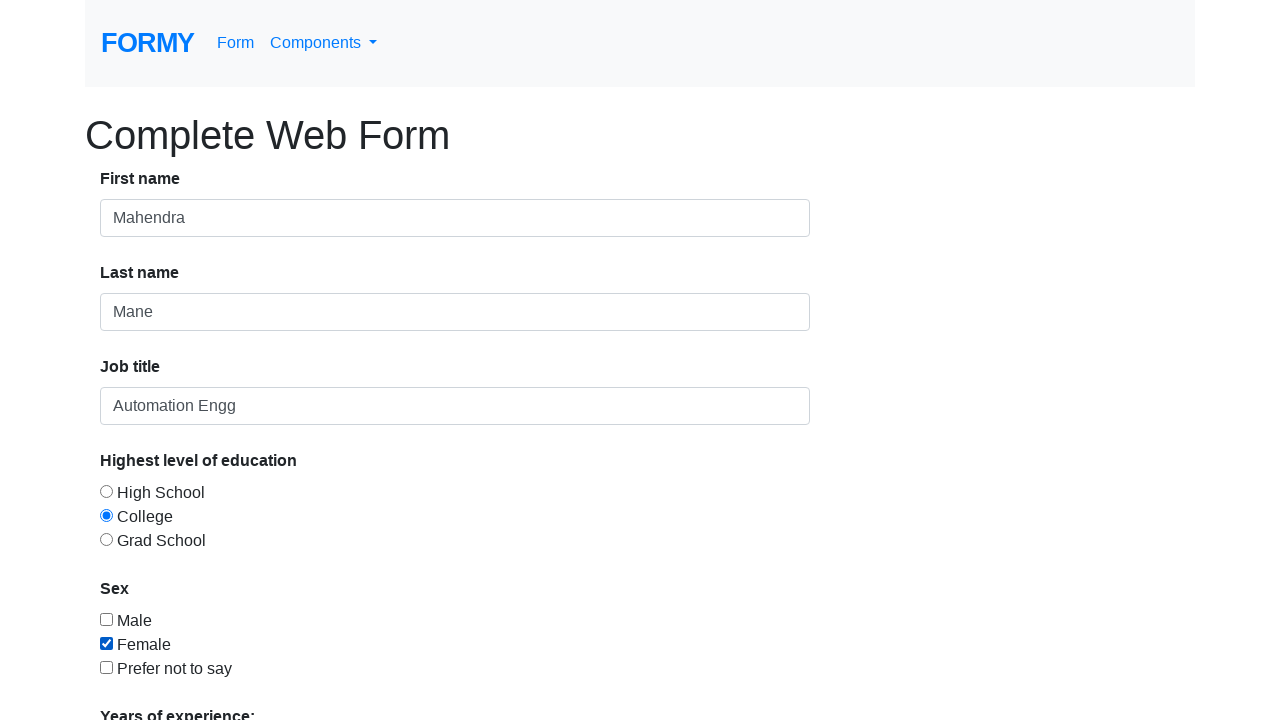

Filled date field with '02/18/2022' on input#datepicker
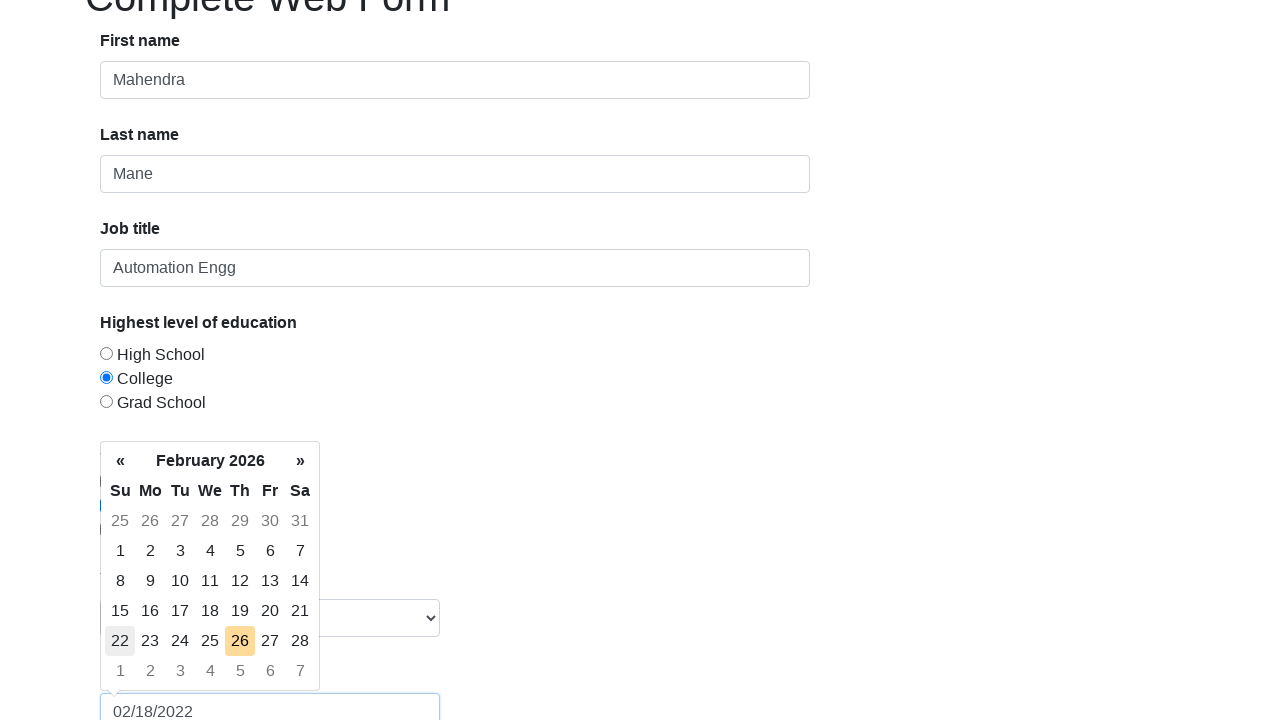

Clicked submit button to submit form at (148, 680) on a.btn.btn-lg.btn-primary
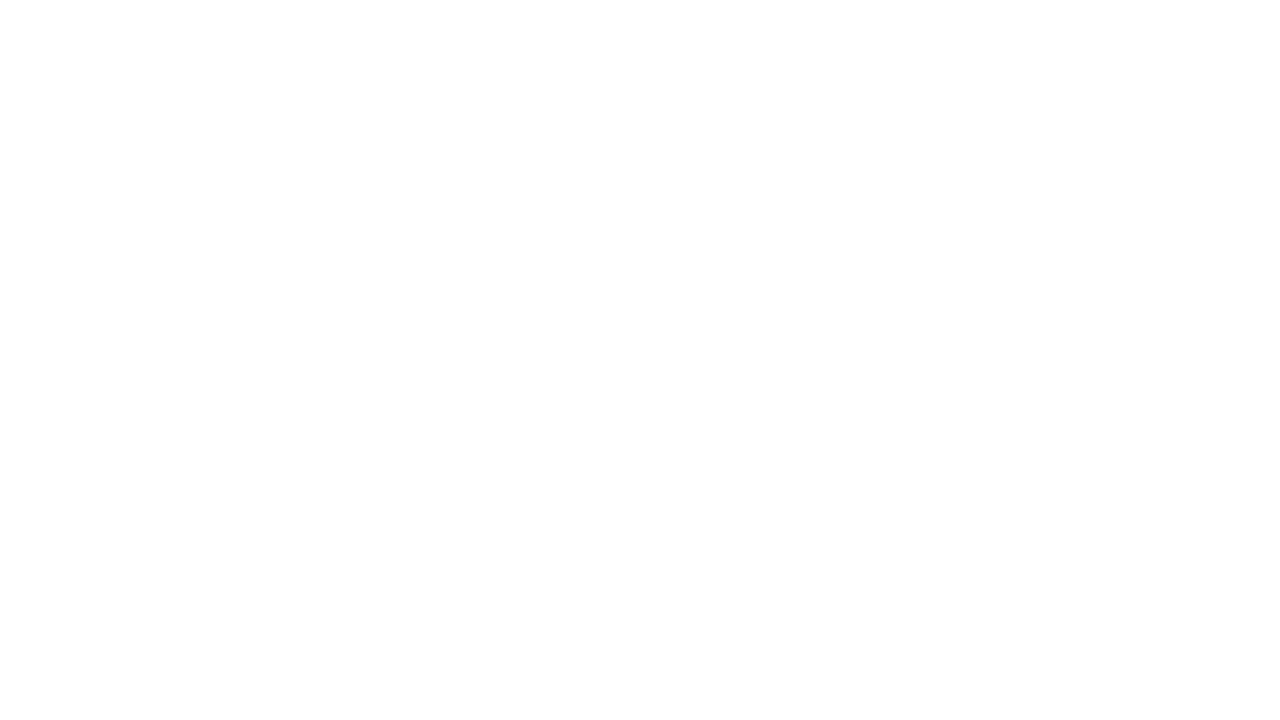

Form submission successful - success message appeared
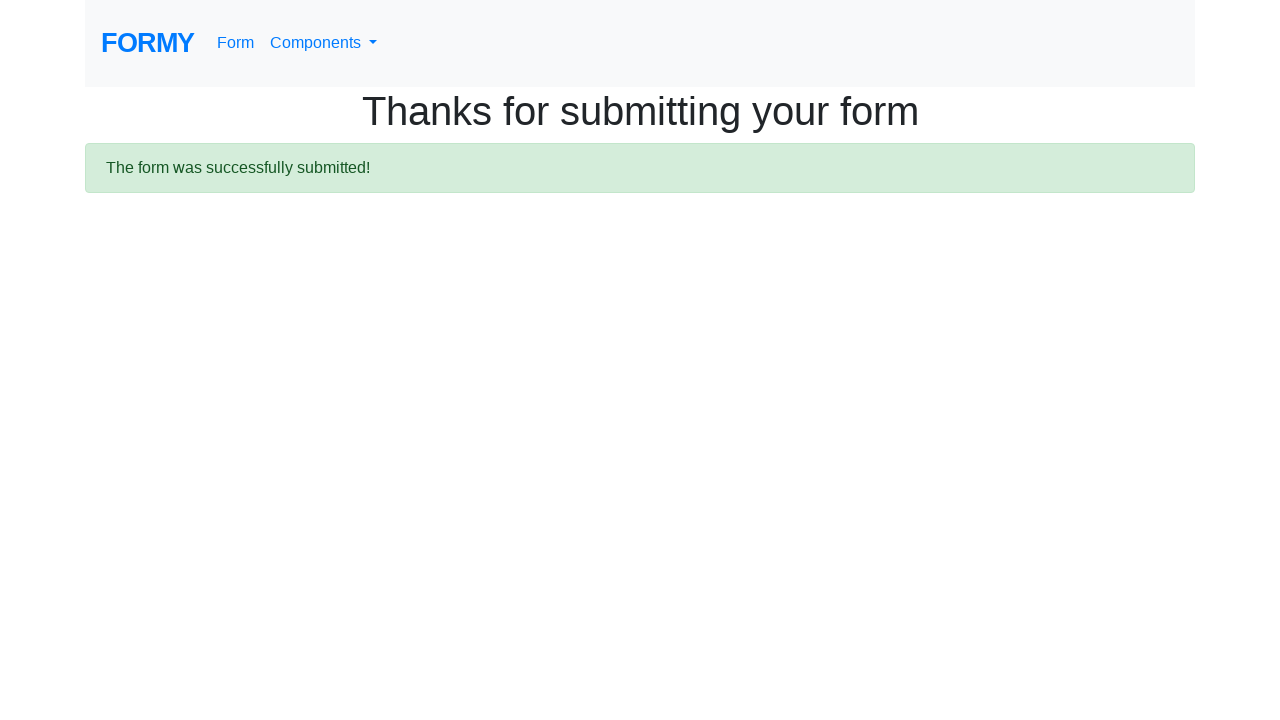

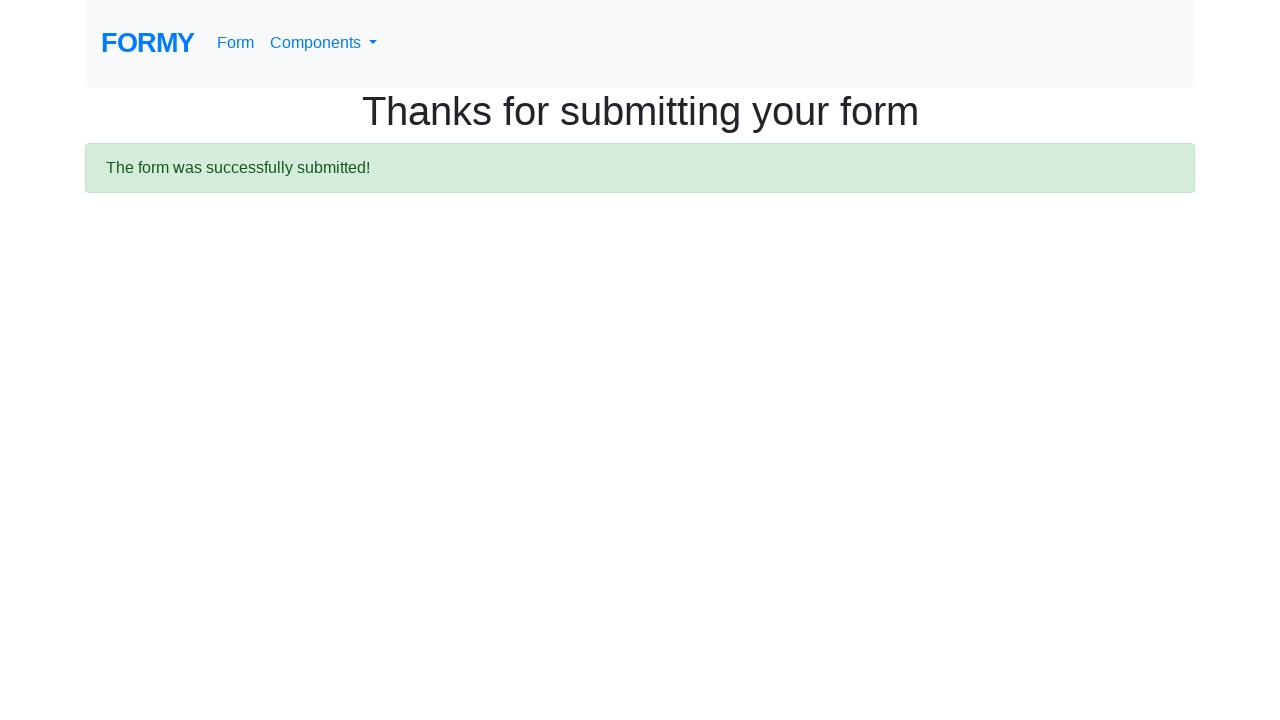